Verifies that the page has a title containing "Tài liệu học automation test"

Starting URL: https://material.playwrightvn.com/

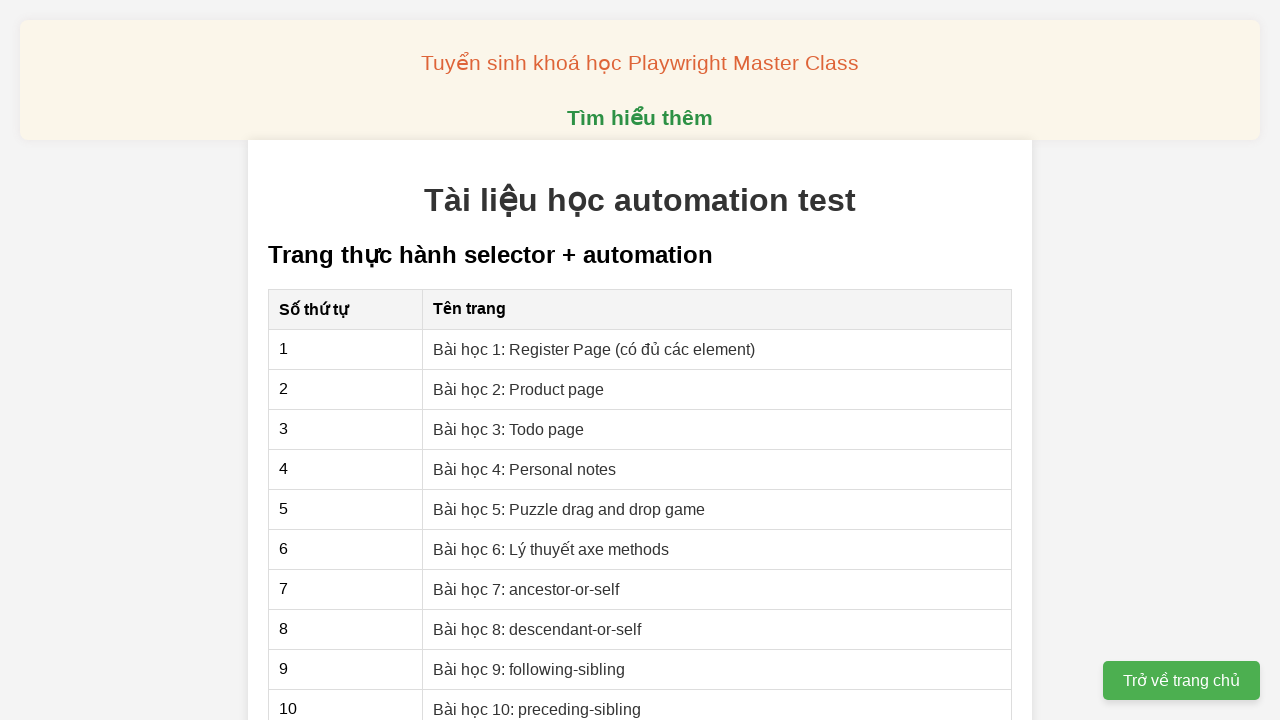

Navigated to https://material.playwrightvn.com/
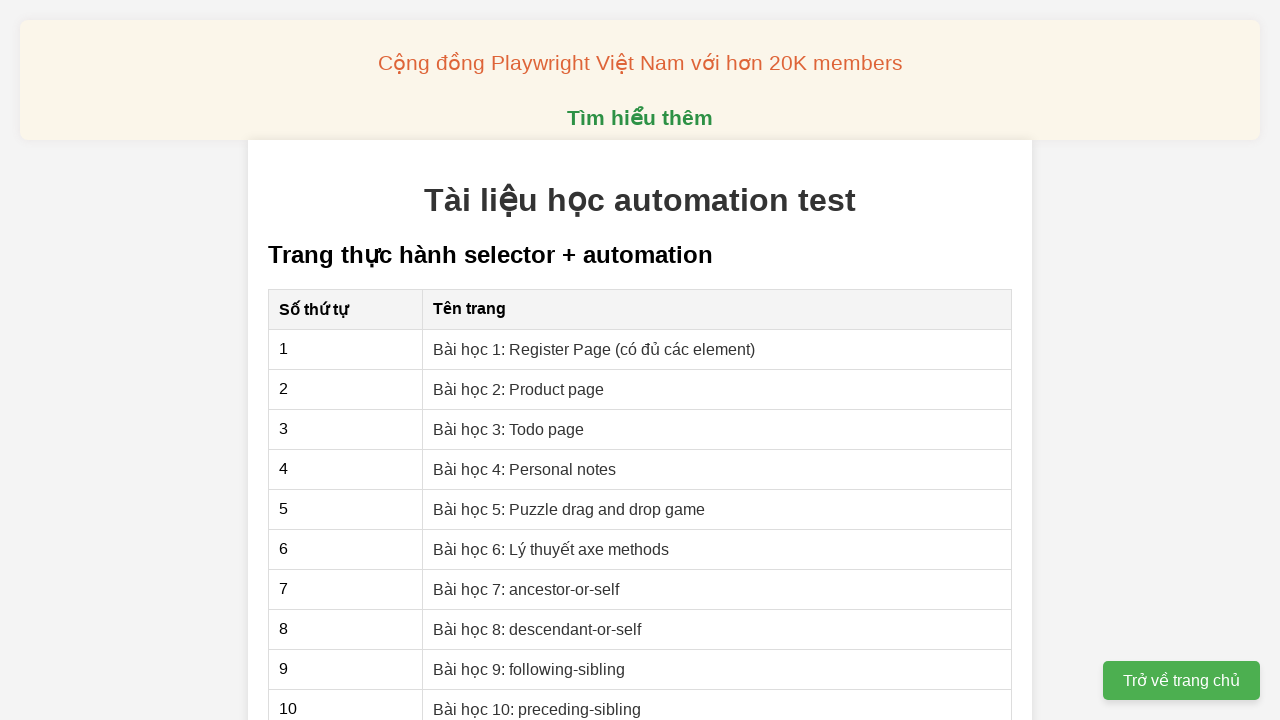

Verified page title contains 'Tài liệu học automation test'
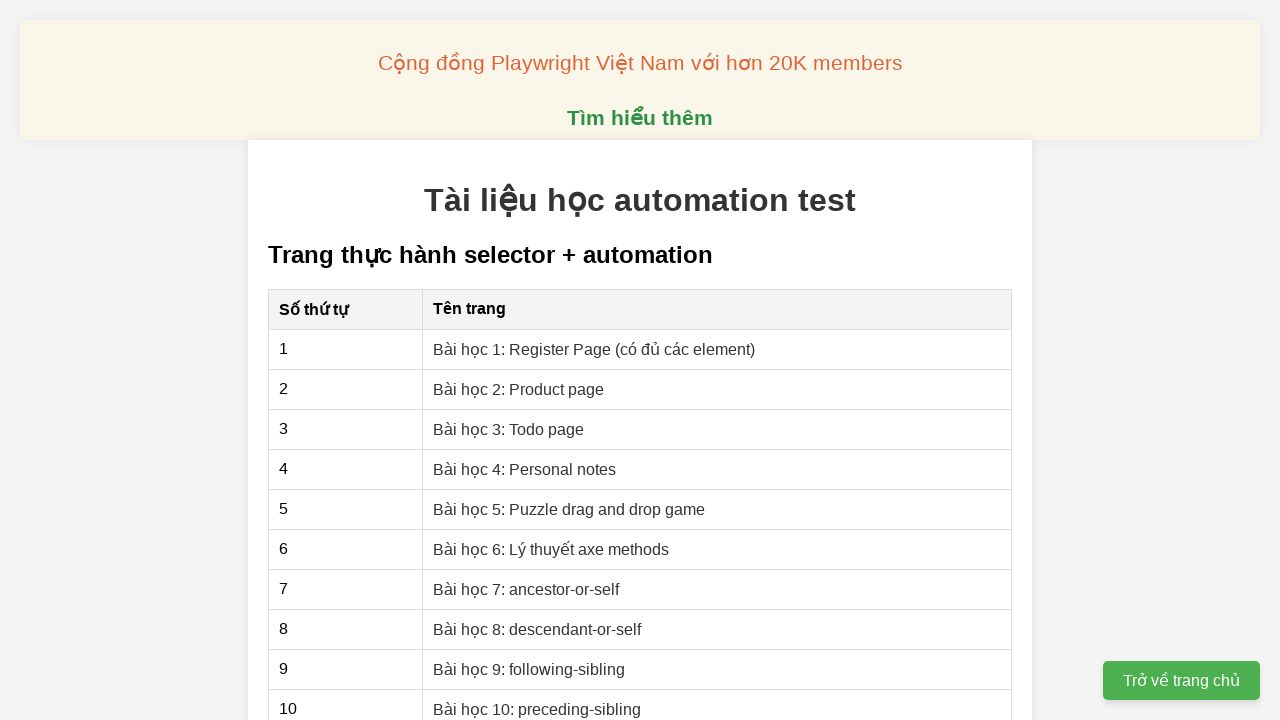

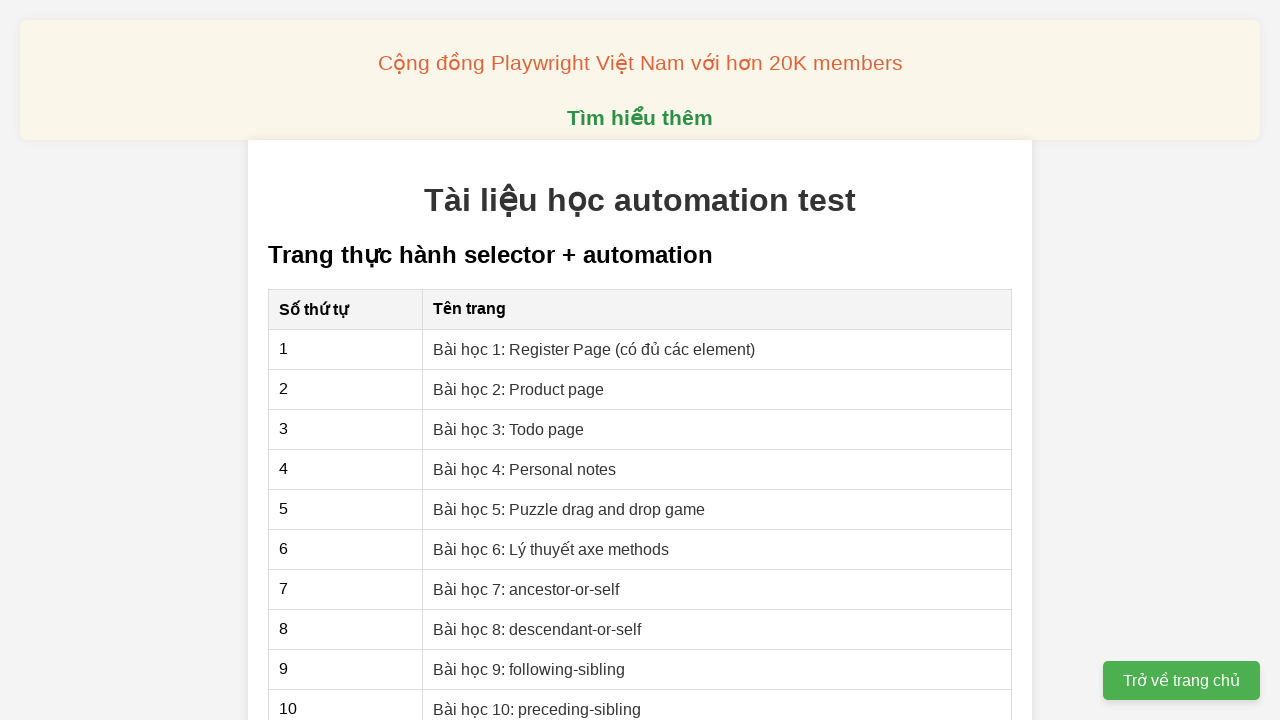